Tests marking all todo items as completed using the 'Mark all as complete' checkbox.

Starting URL: https://demo.playwright.dev/todomvc

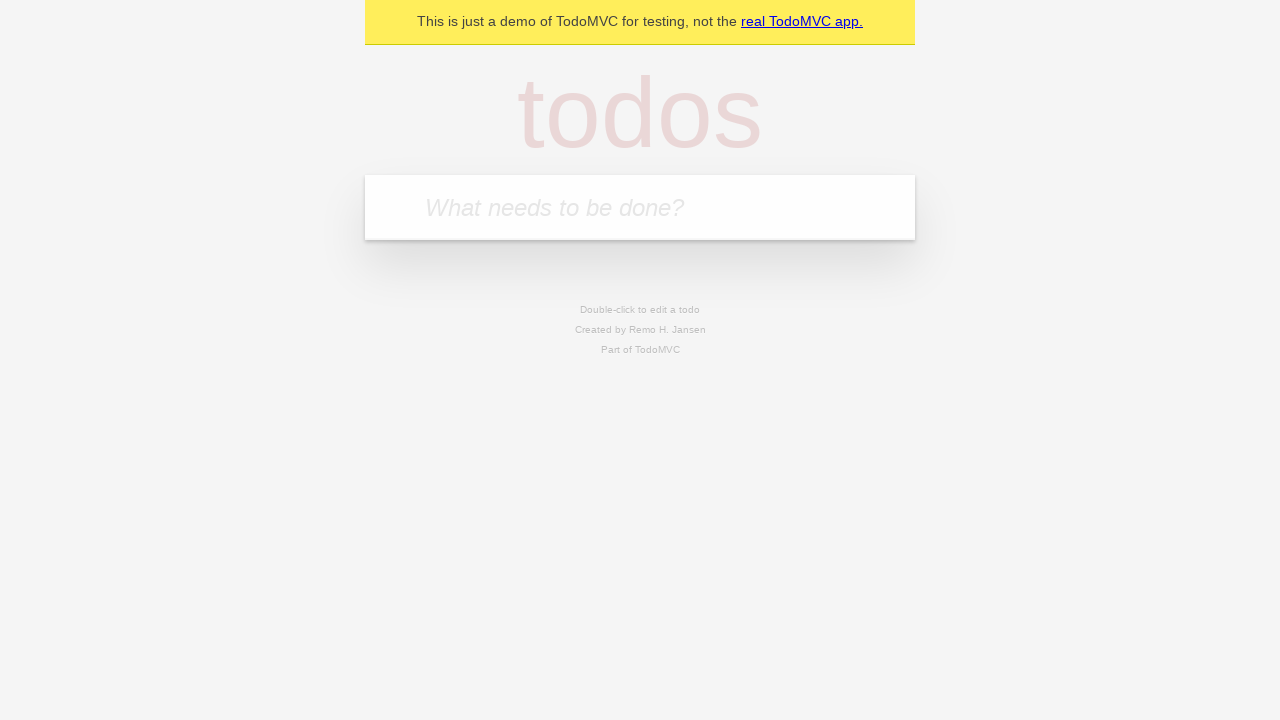

Filled todo input with 'buy some cheese' on internal:attr=[placeholder="What needs to be done?"i]
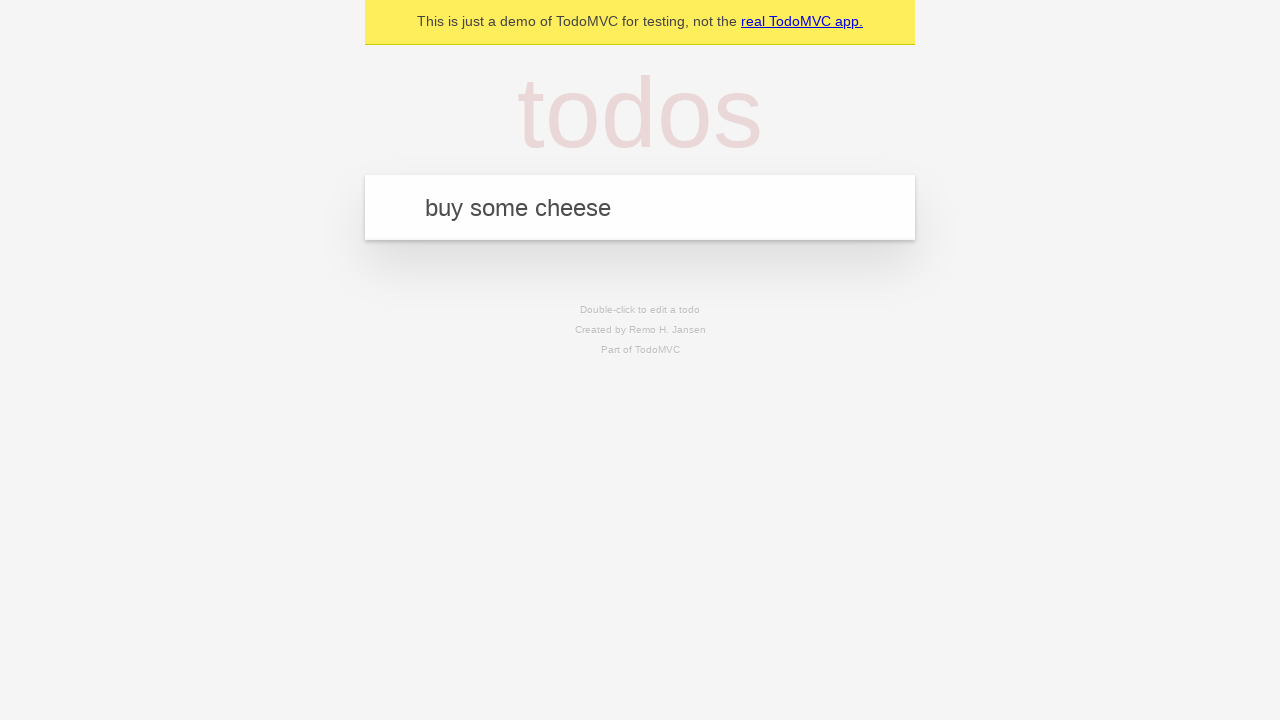

Pressed Enter to create todo 'buy some cheese' on internal:attr=[placeholder="What needs to be done?"i]
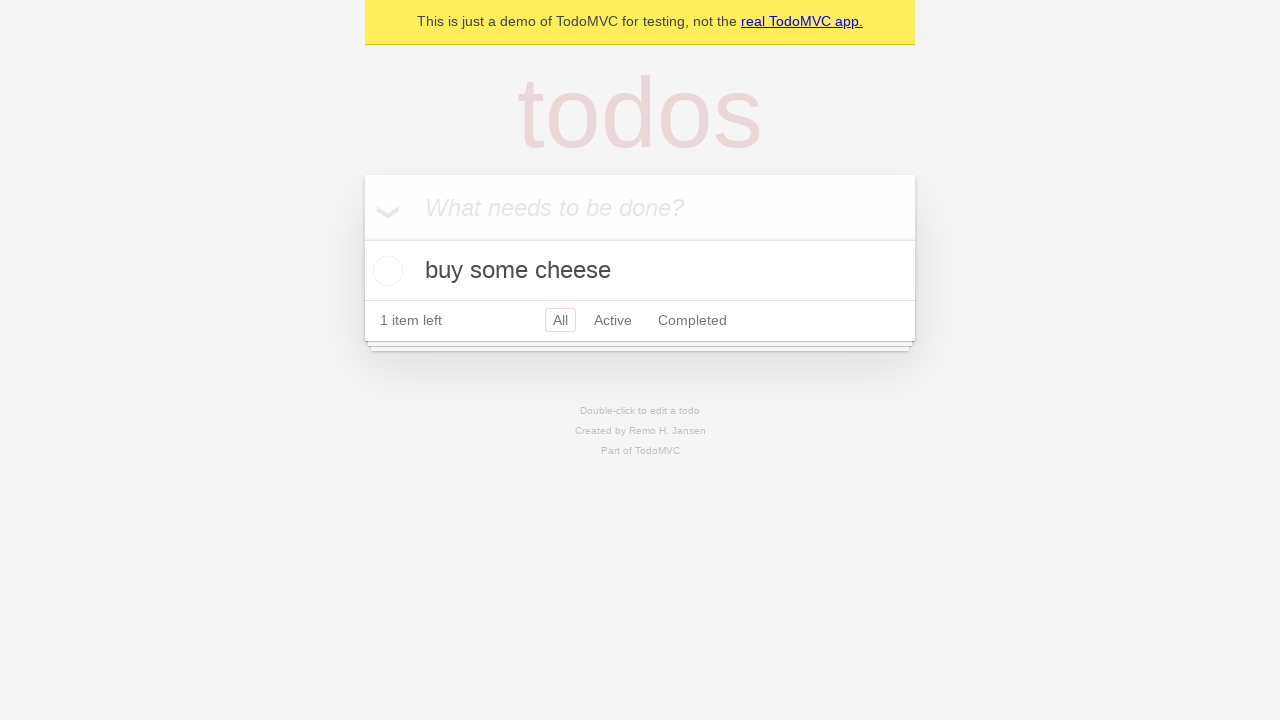

Filled todo input with 'feed the cat' on internal:attr=[placeholder="What needs to be done?"i]
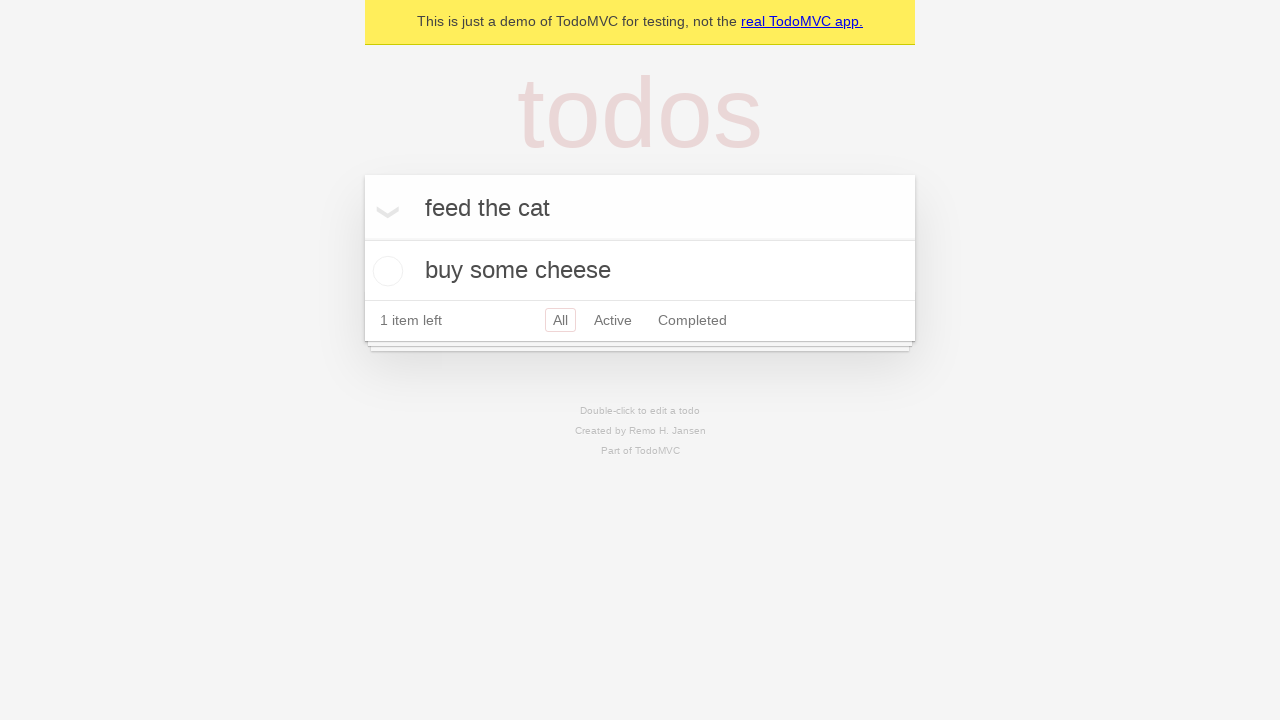

Pressed Enter to create todo 'feed the cat' on internal:attr=[placeholder="What needs to be done?"i]
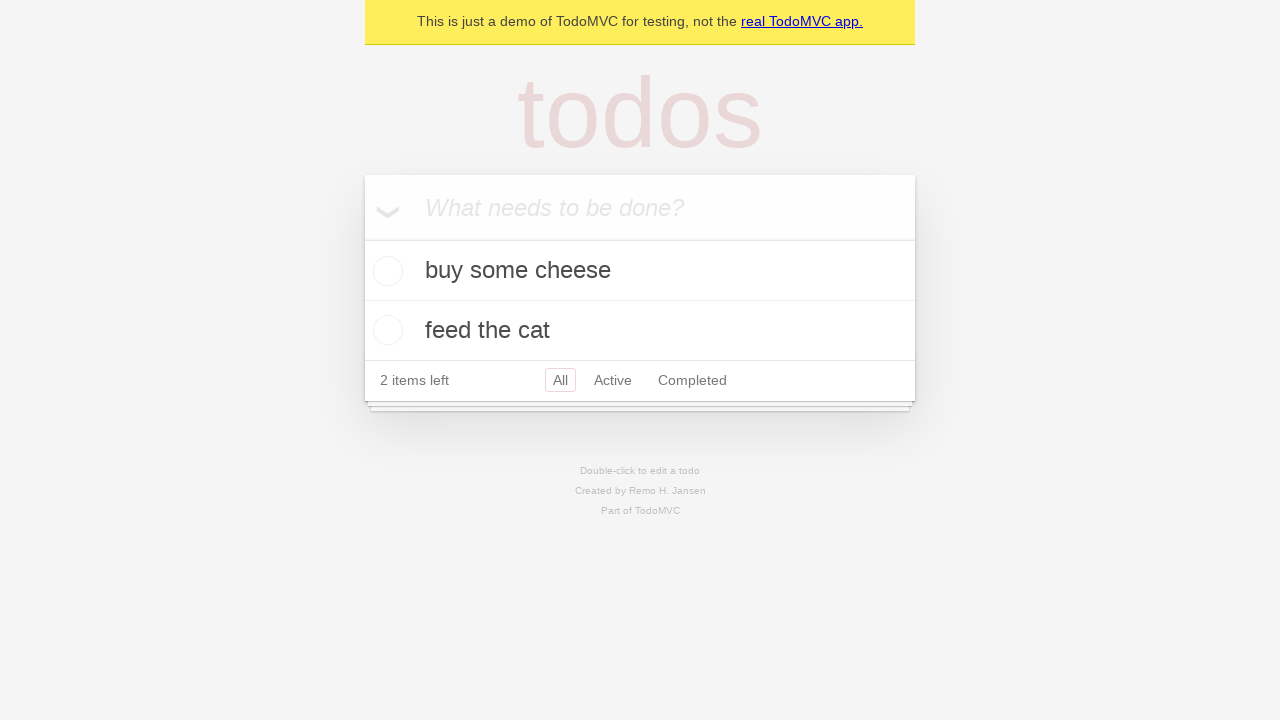

Filled todo input with 'book a doctors appointment' on internal:attr=[placeholder="What needs to be done?"i]
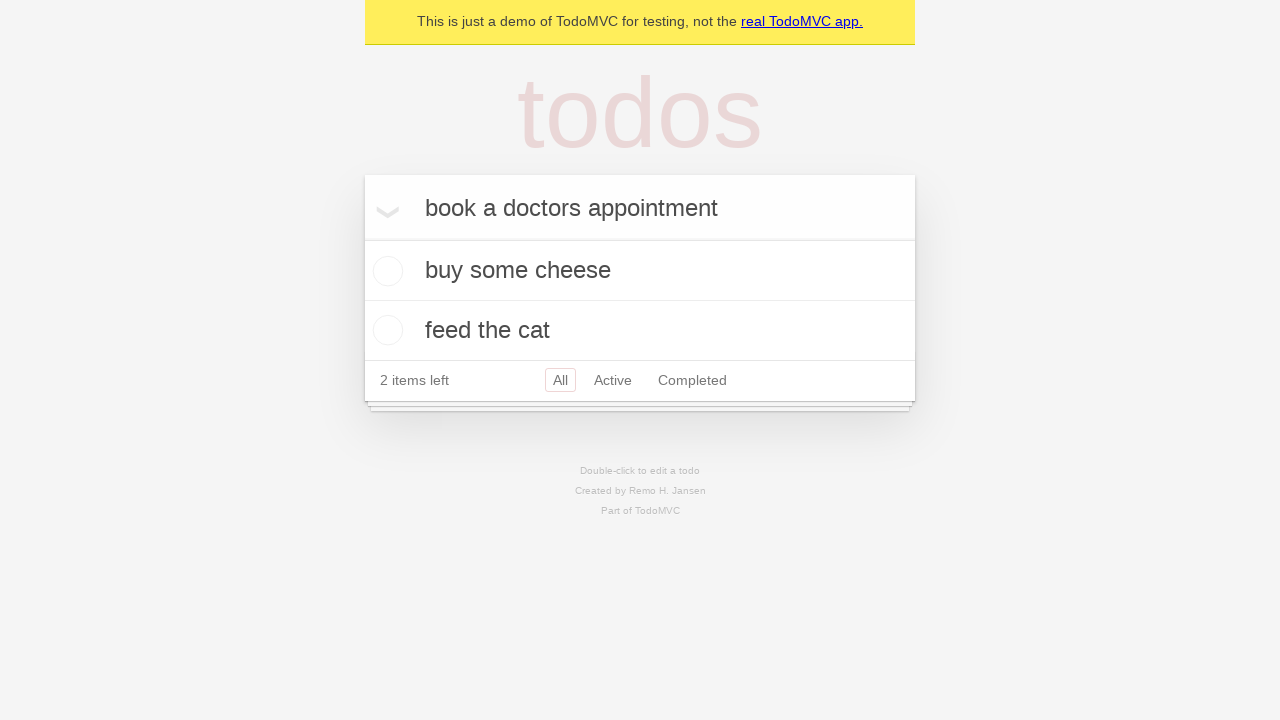

Pressed Enter to create todo 'book a doctors appointment' on internal:attr=[placeholder="What needs to be done?"i]
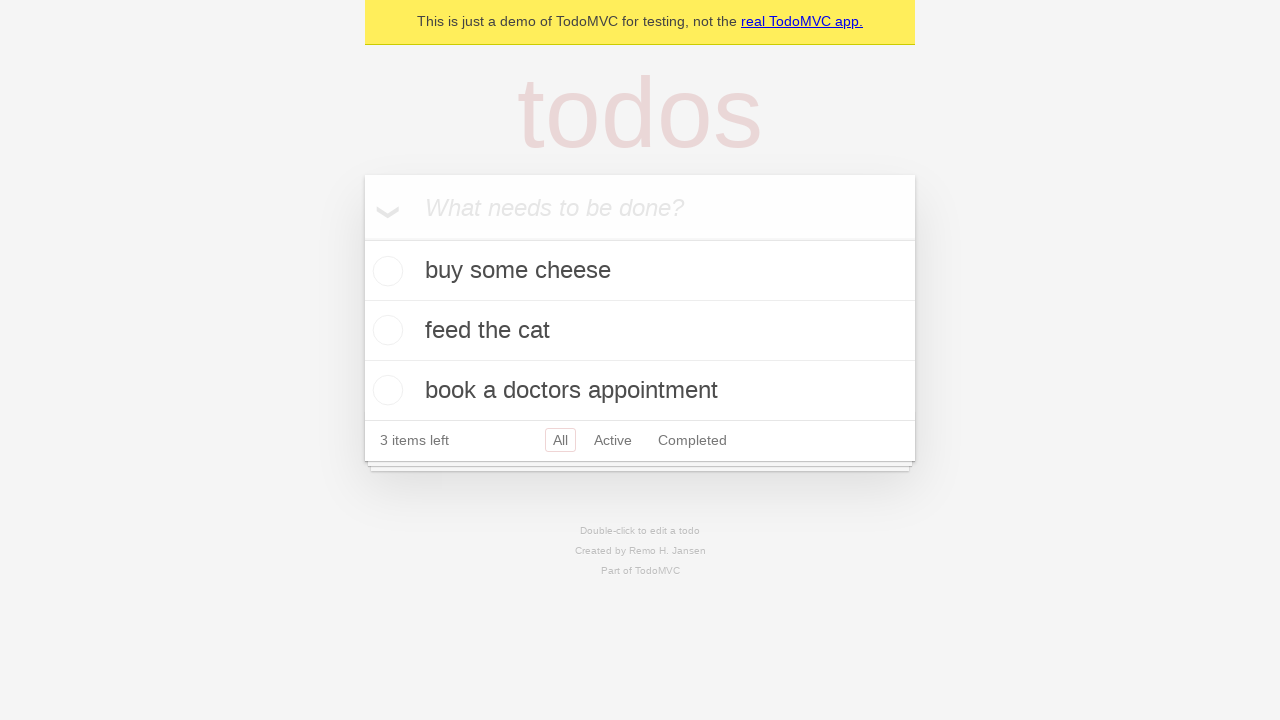

Waited for all three todo items to be created
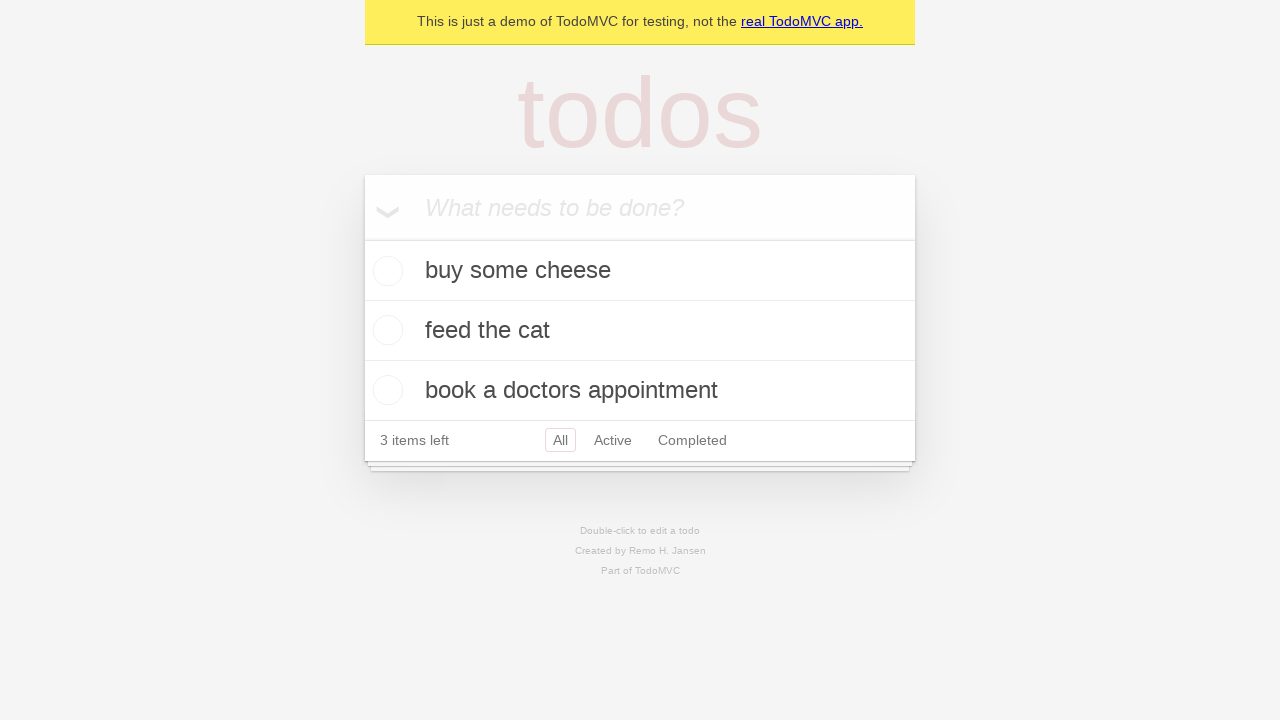

Clicked 'Mark all as complete' checkbox at (362, 238) on internal:label="Mark all as complete"i
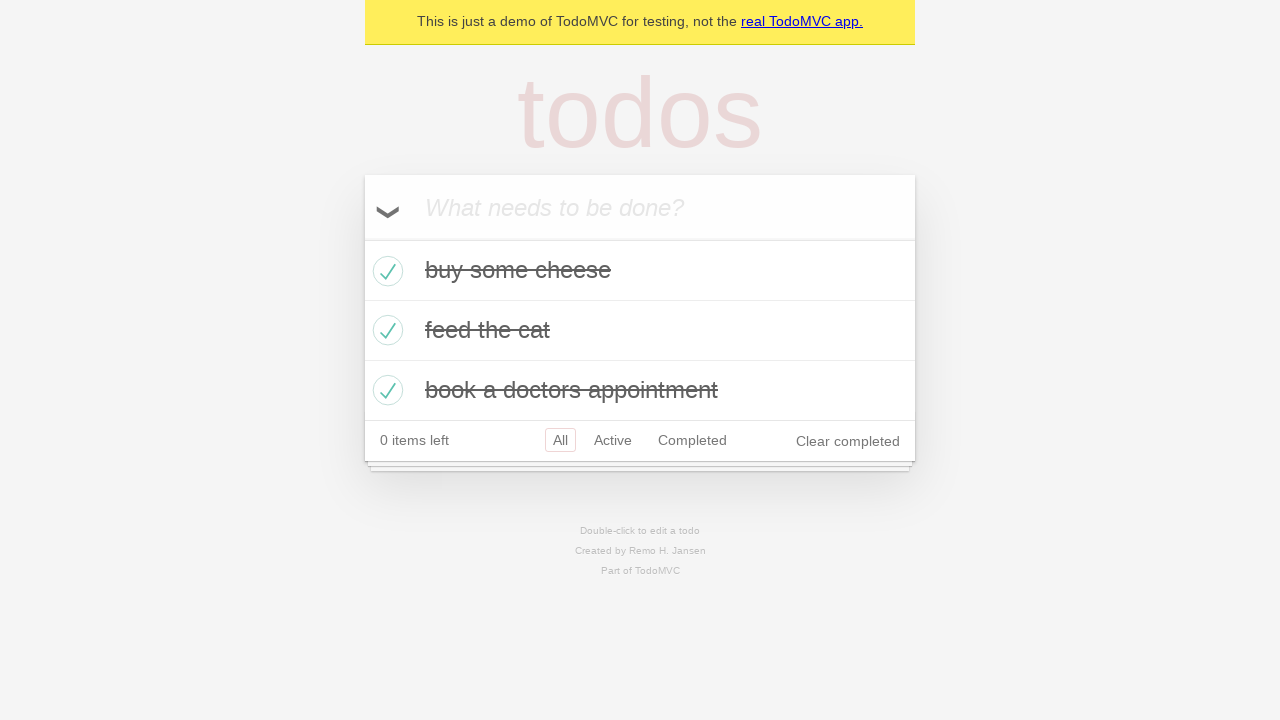

Waited for all todo items to be marked as completed
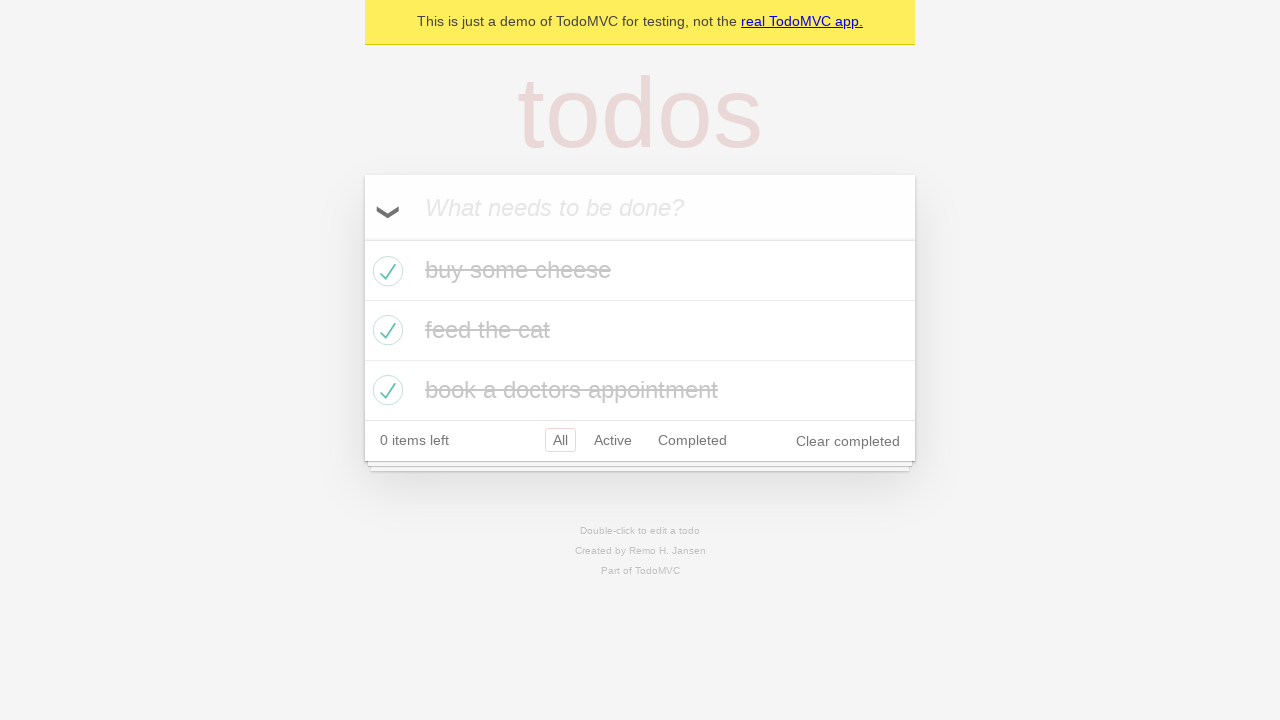

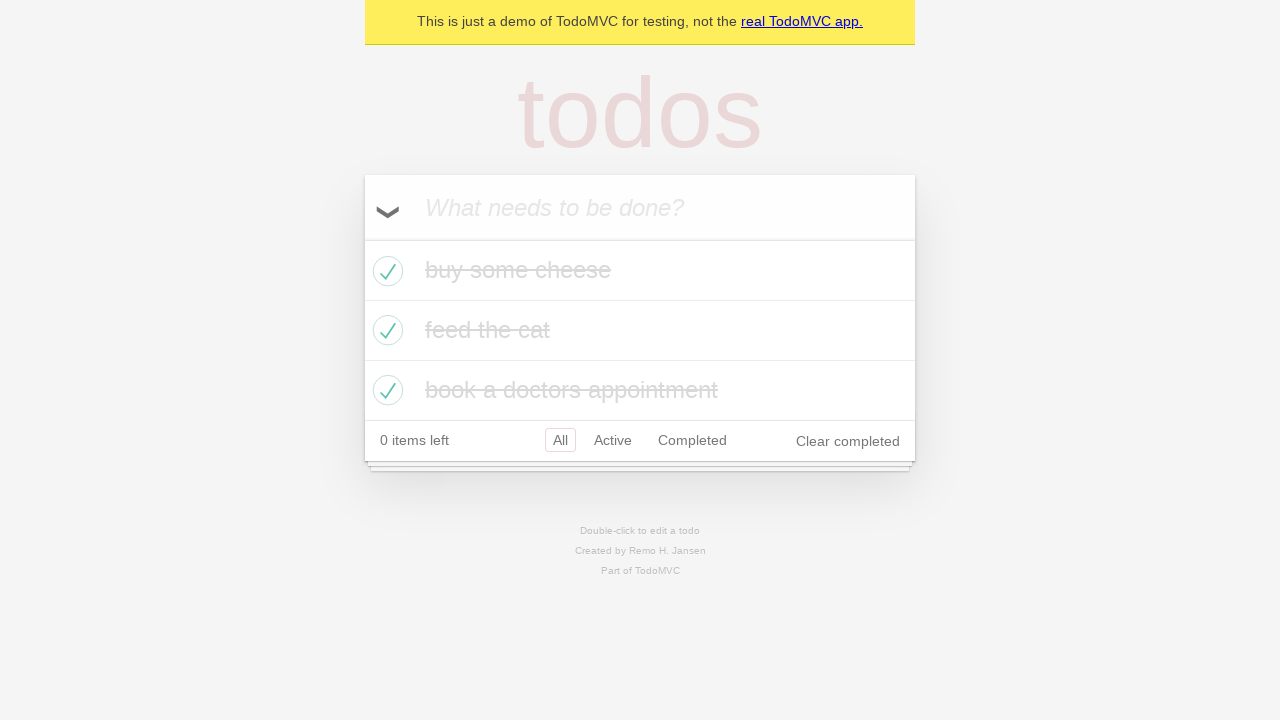